Tests JavaScript scrolling functionality by scrolling the page vertically and then scrolling within a specific table element

Starting URL: https://rahulshettyacademy.com/AutomationPractice/

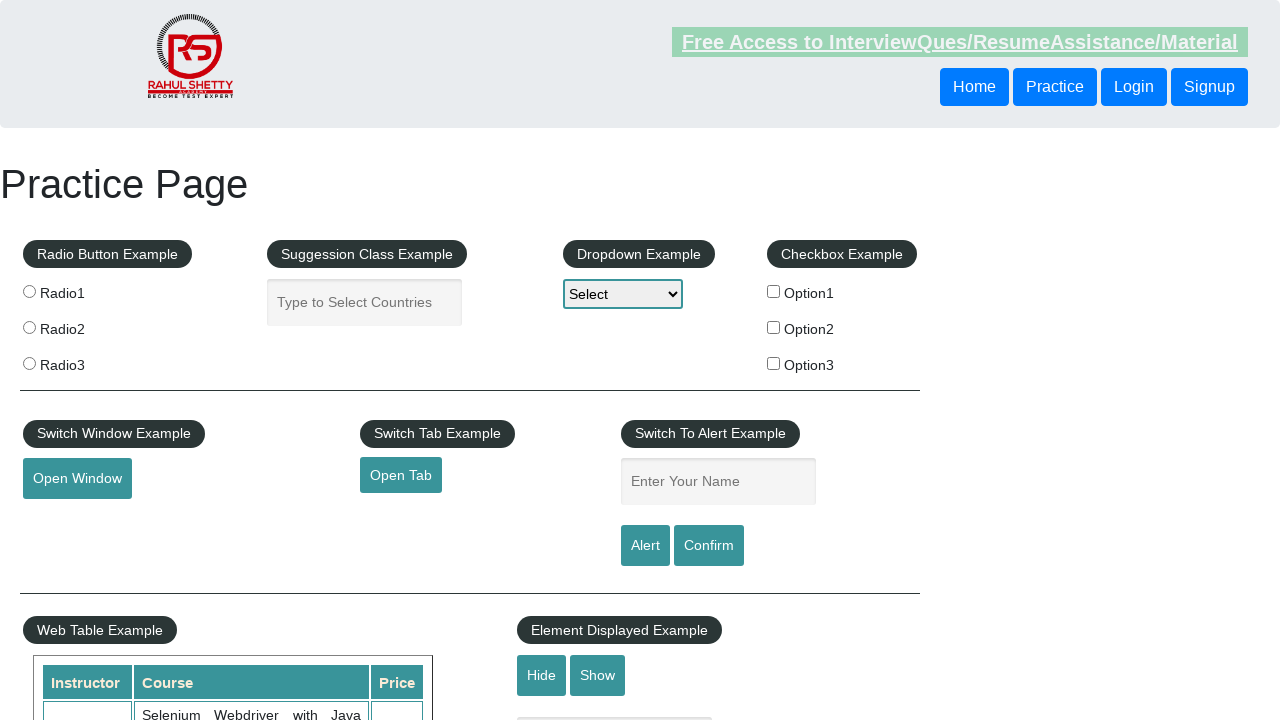

Scrolled page down by 500 pixels using JavaScript
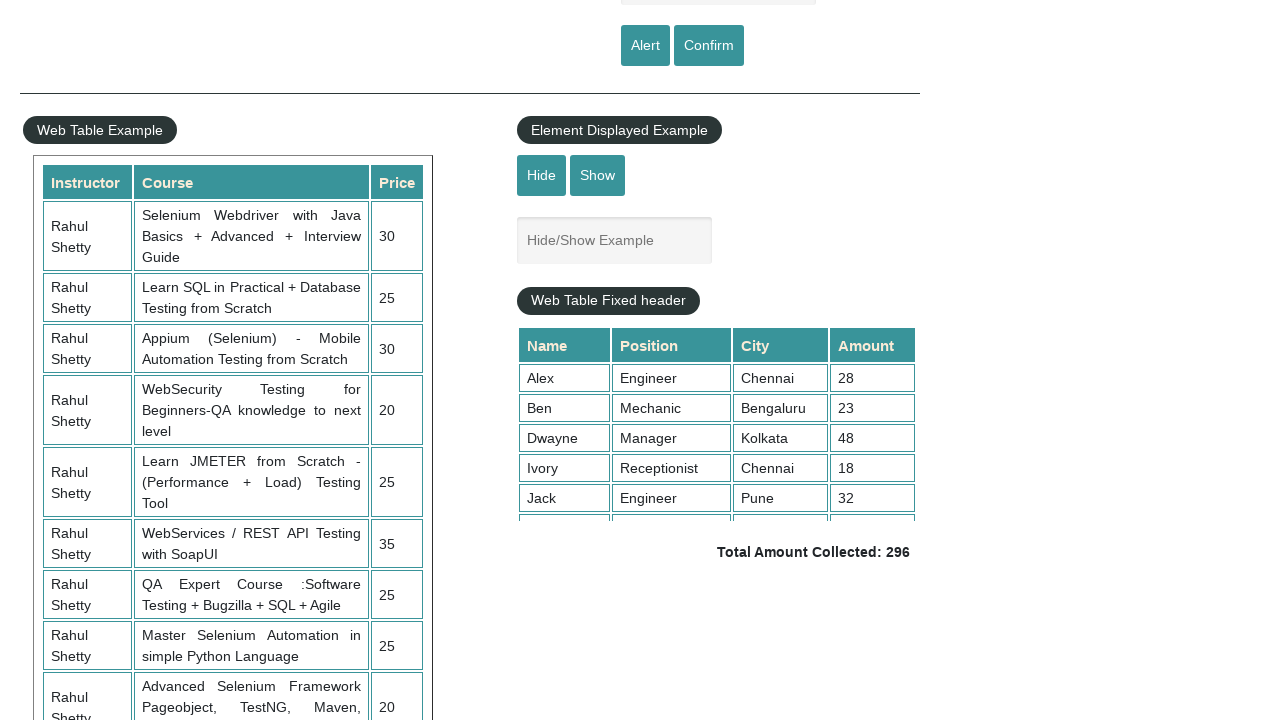

Waited for 5 seconds
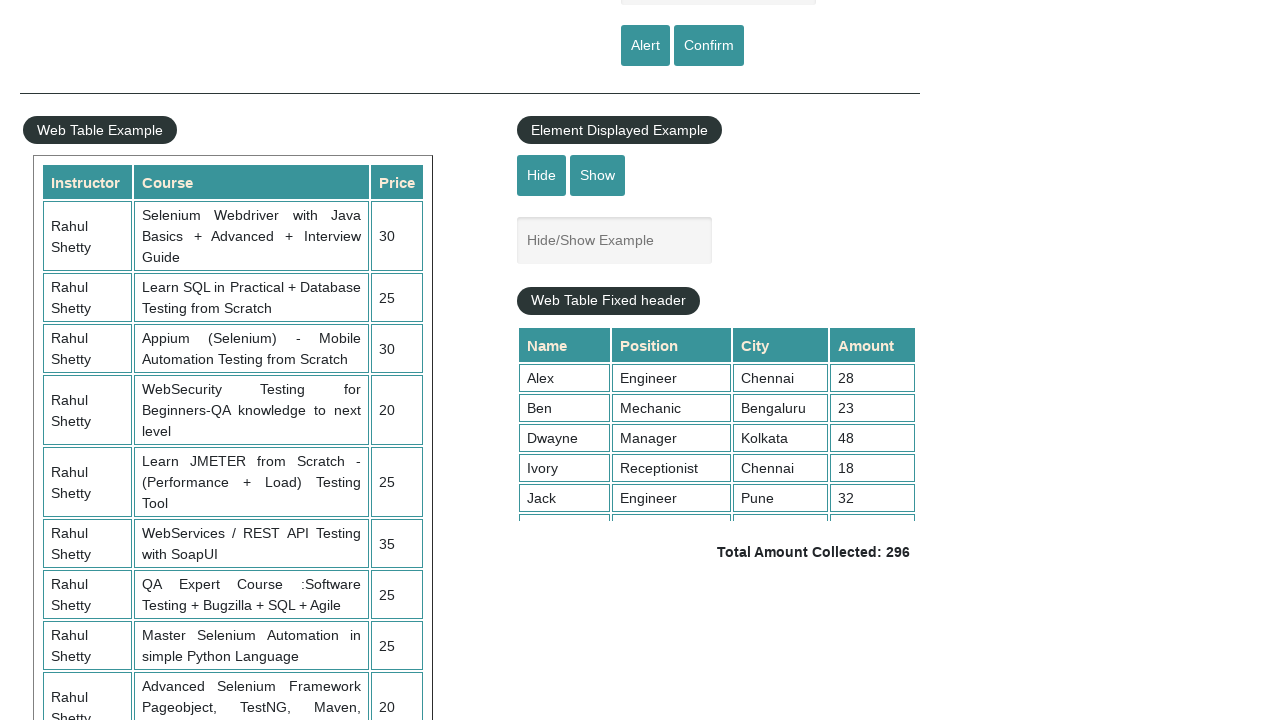

Scrolled within the tableFixHead element by 5000 pixels
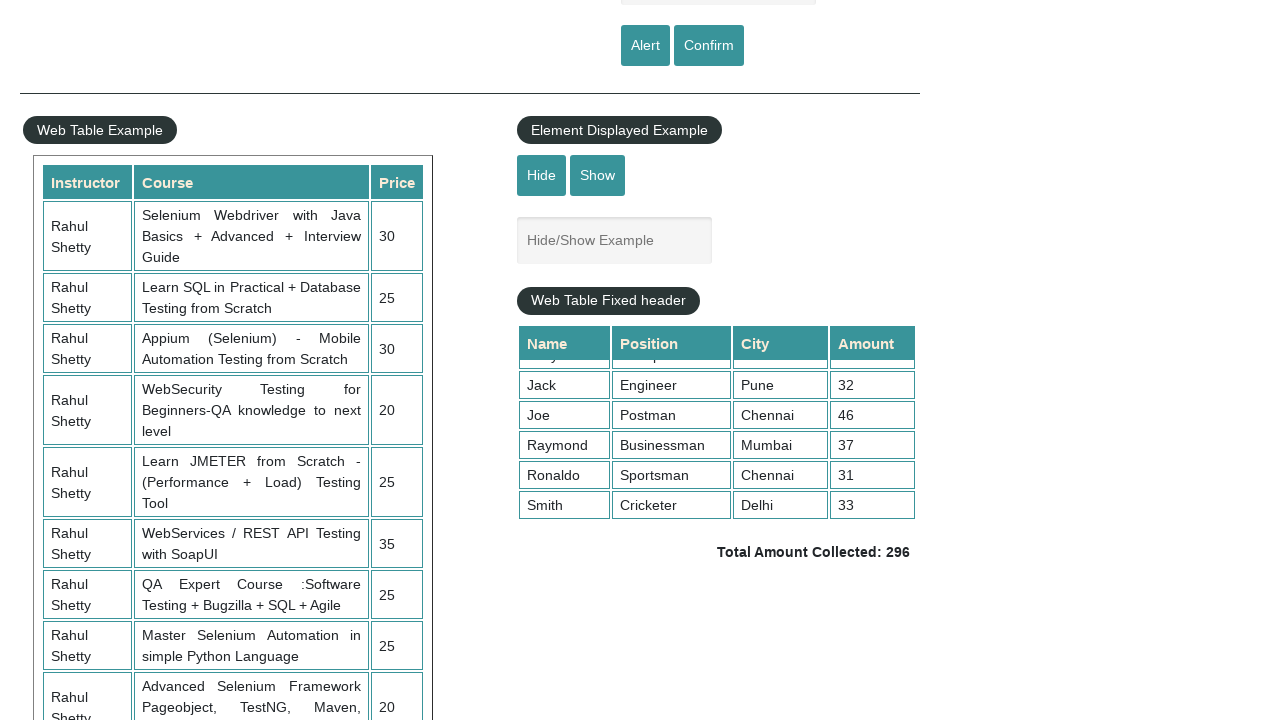

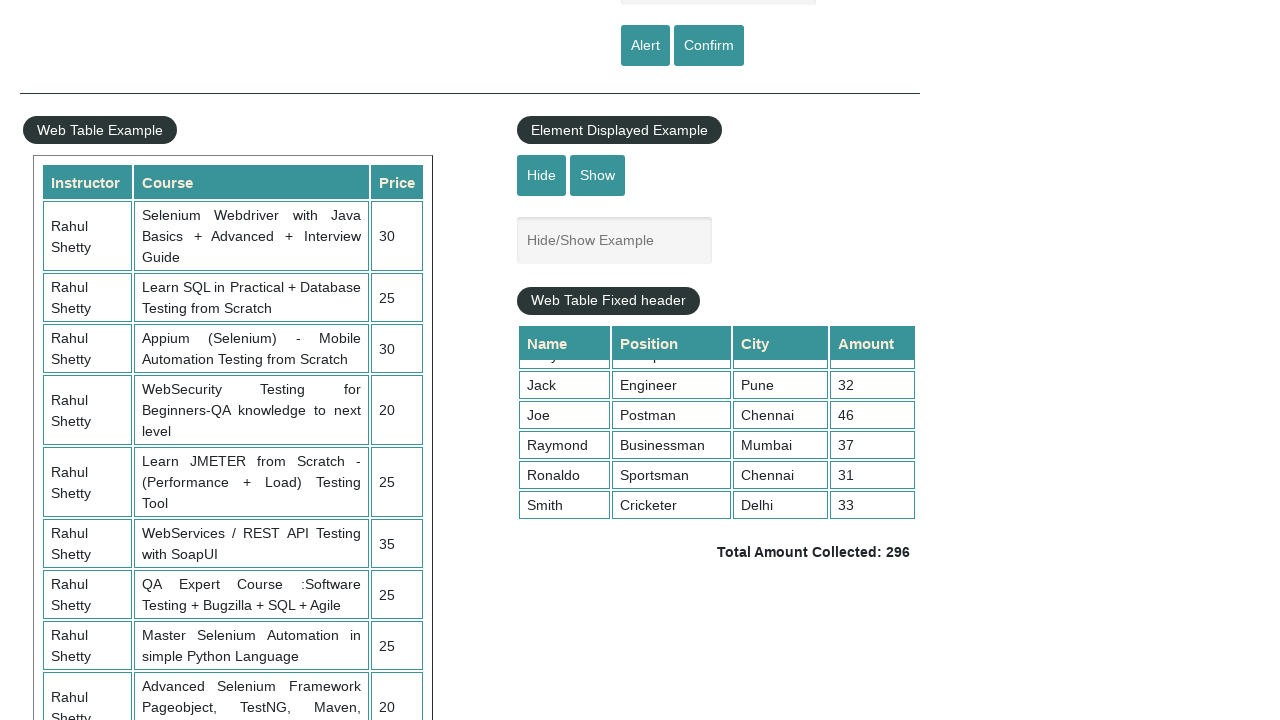